Locates and verifies the web table element is present on the page

Starting URL: https://rahulshettyacademy.com/AutomationPractice/

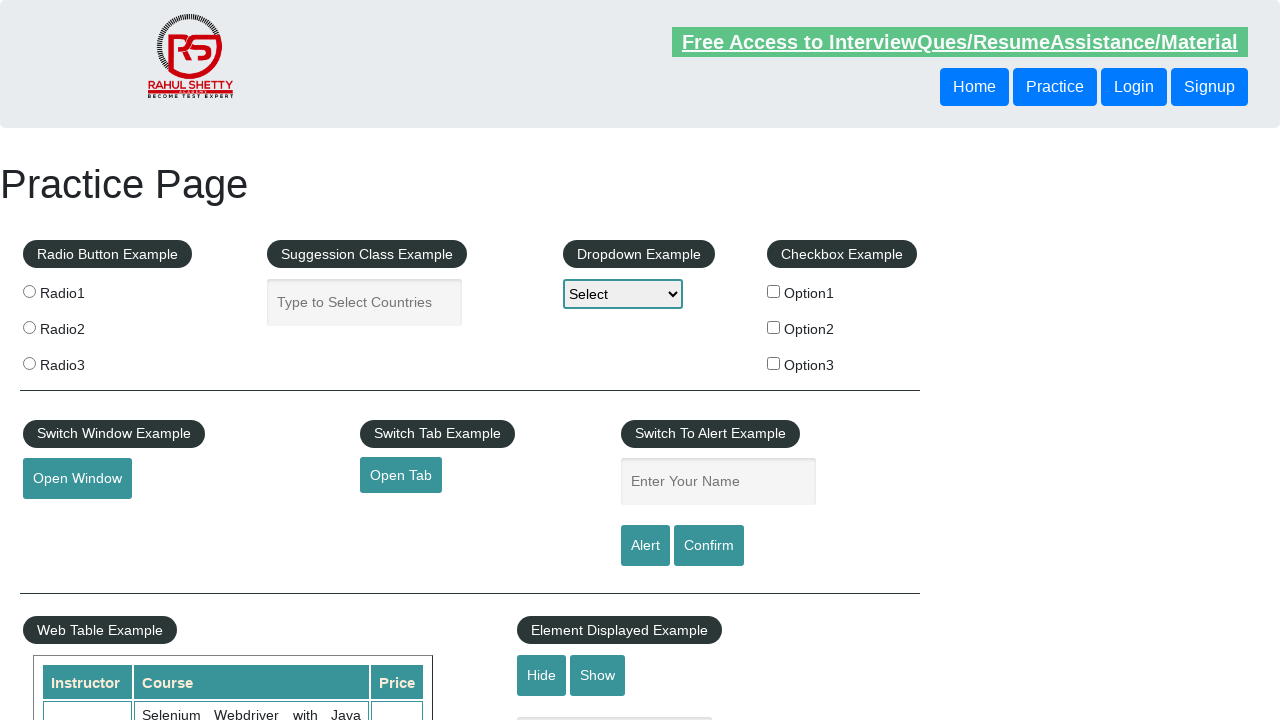

Located web table element with selector 'div.left-align fieldset table'
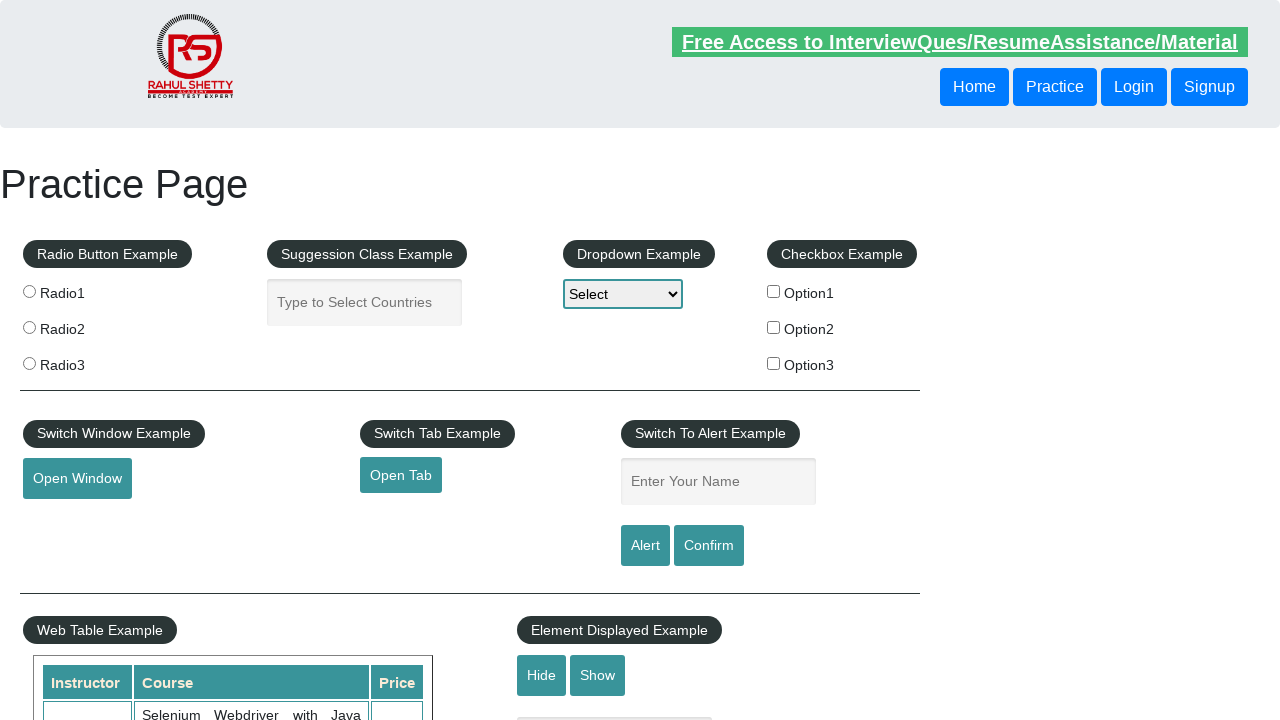

Web table element is now visible and ready
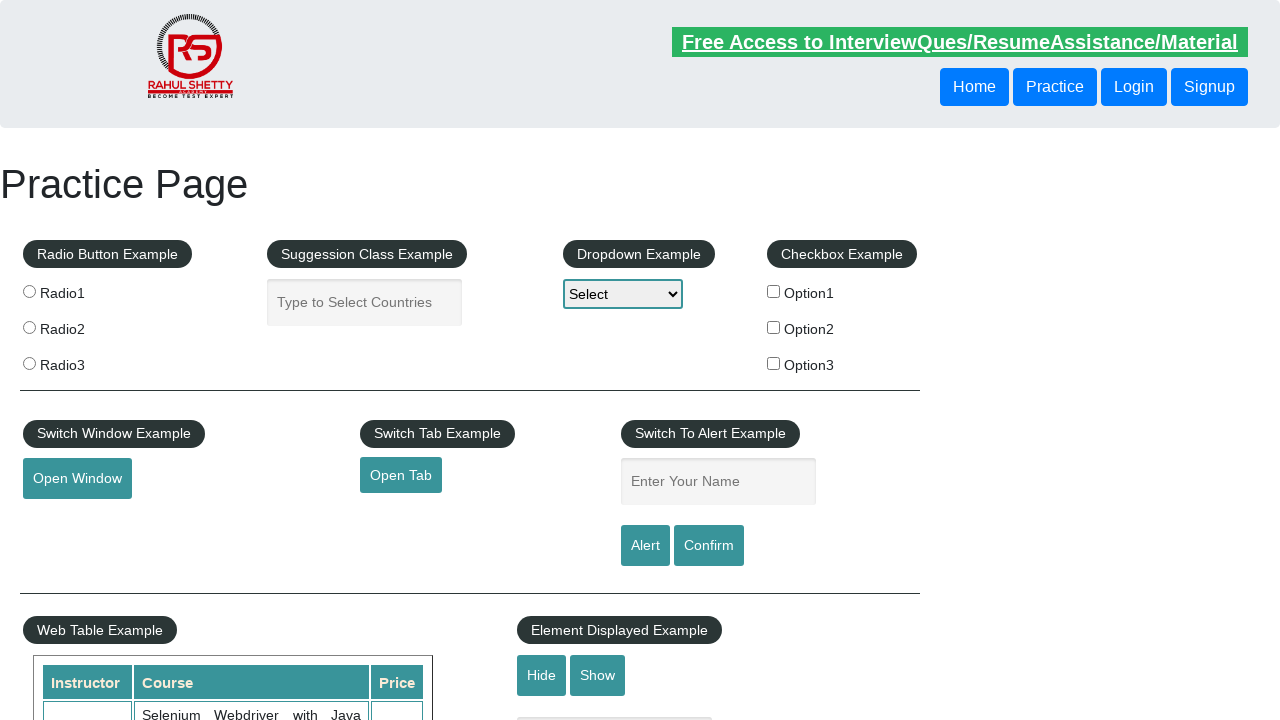

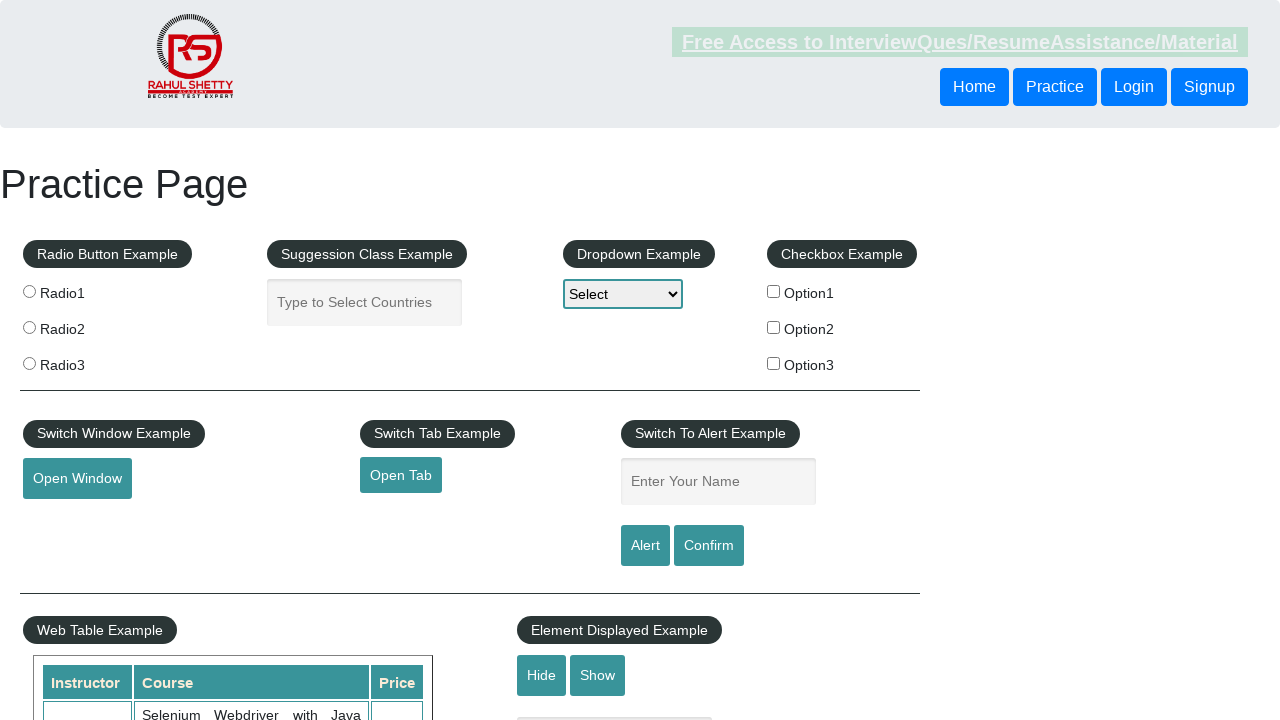